Enters text into the search field on W3Schools homepage

Starting URL: https://www.w3schools.com/

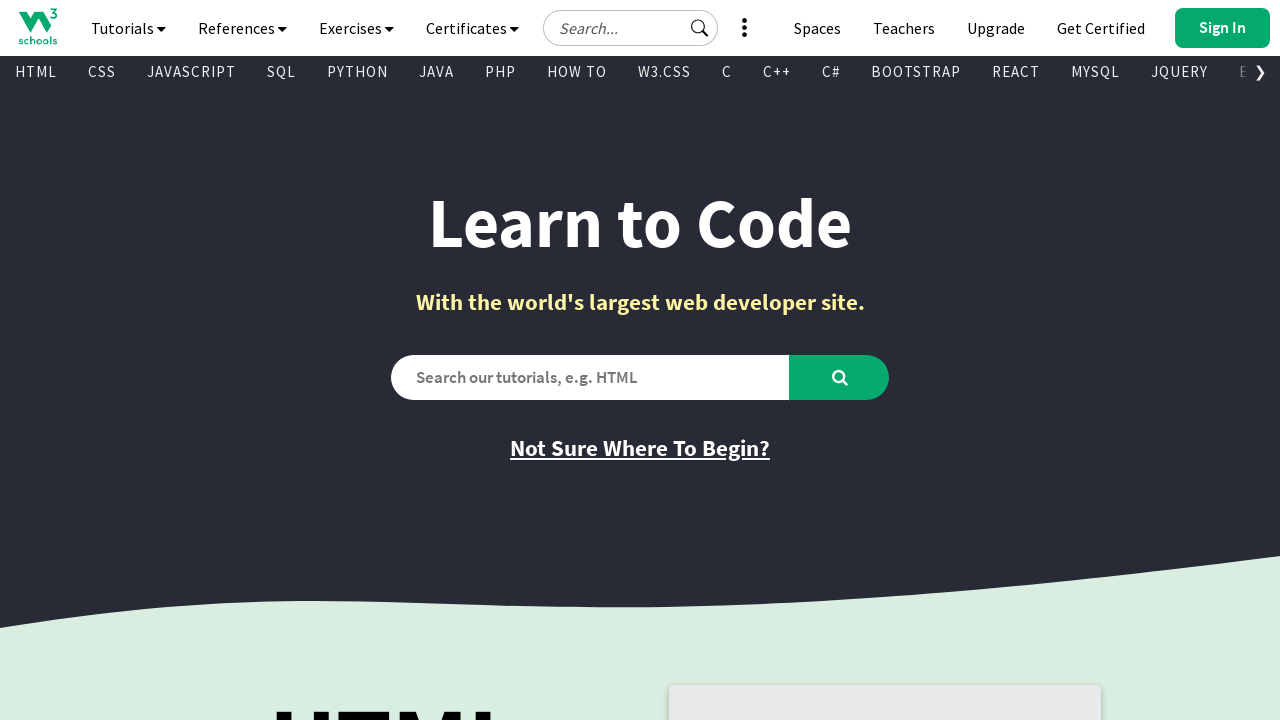

Entered 'Typing Test' into the search field on W3Schools homepage on #search2
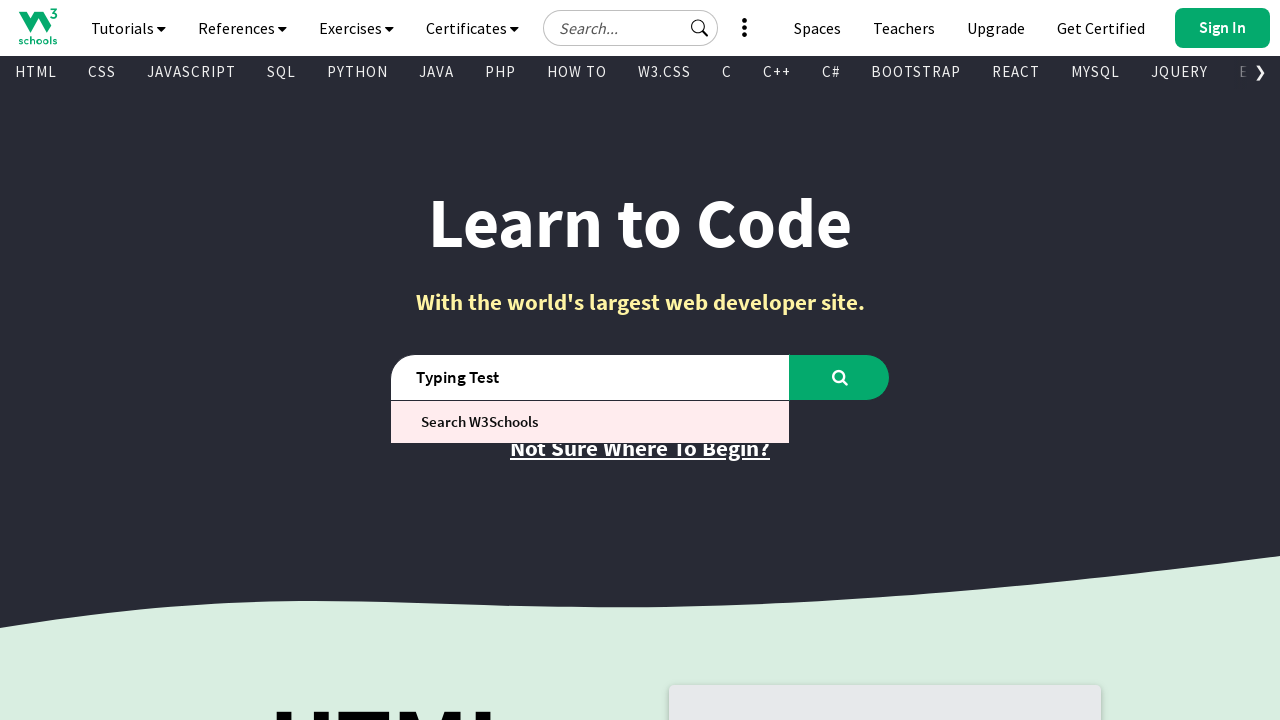

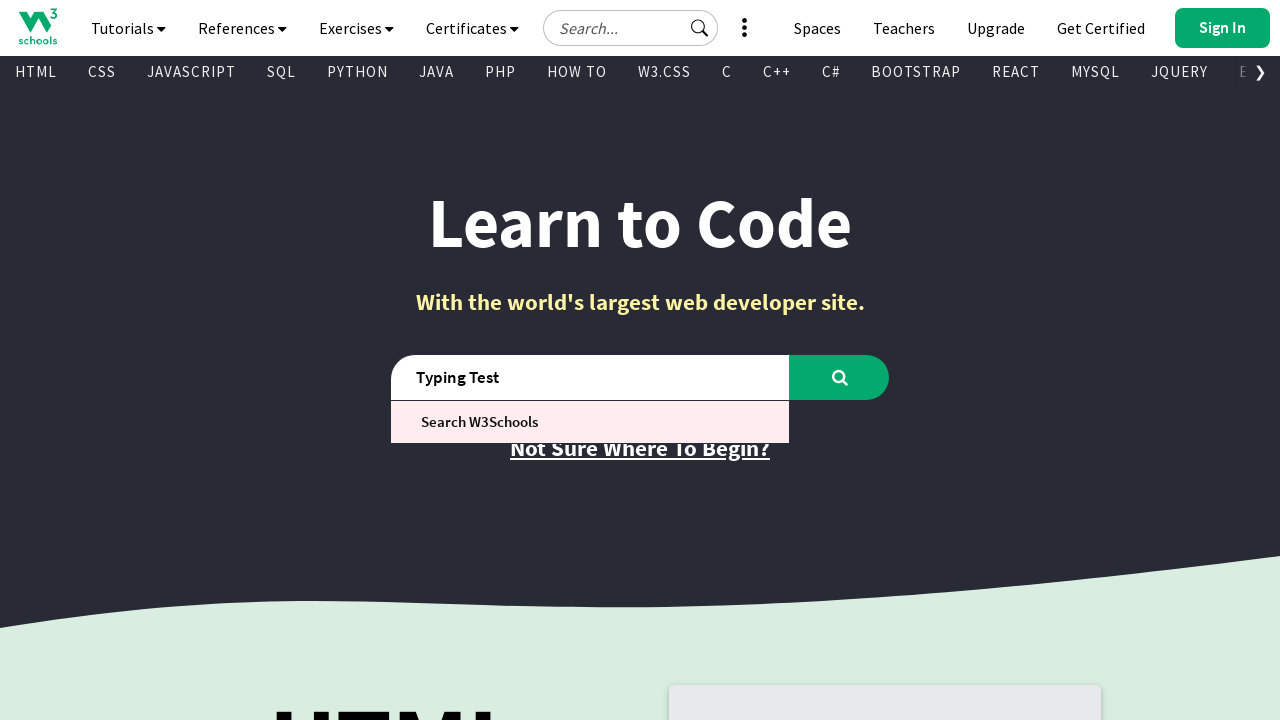